Tests dropdown selection functionality by selecting options using different methods

Starting URL: https://the-internet.herokuapp.com/dropdown

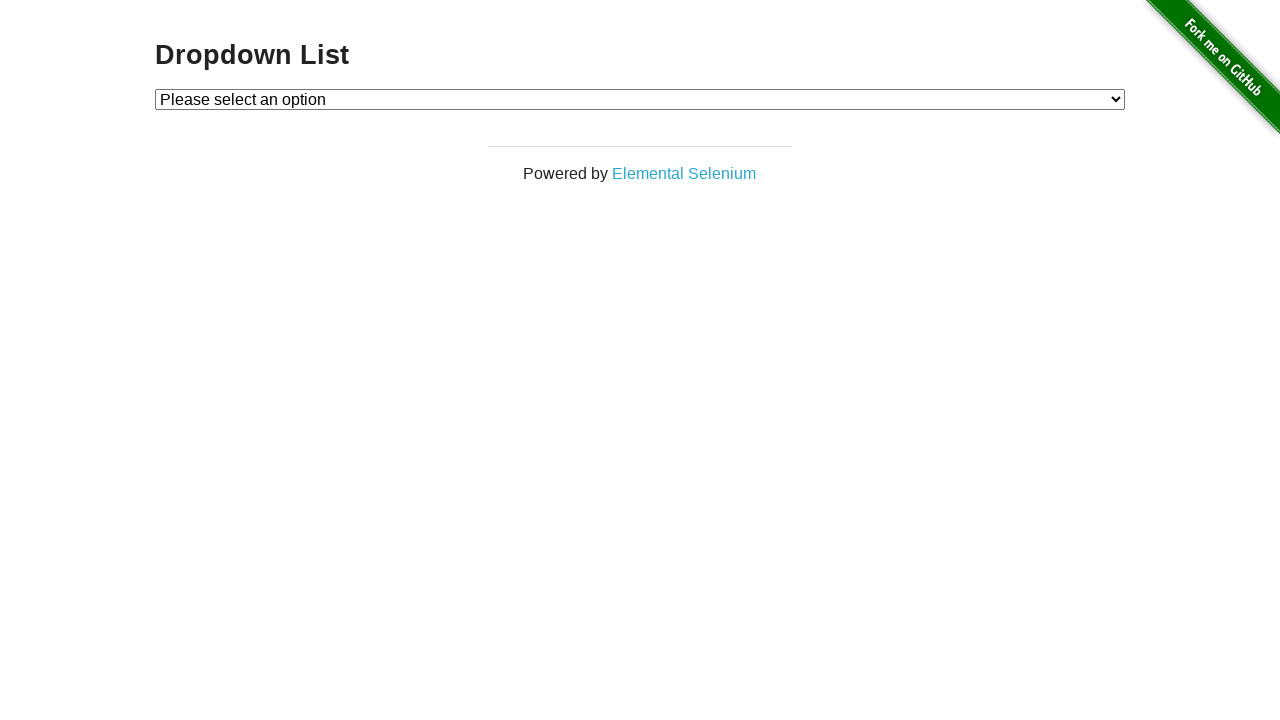

Navigated to dropdown test page
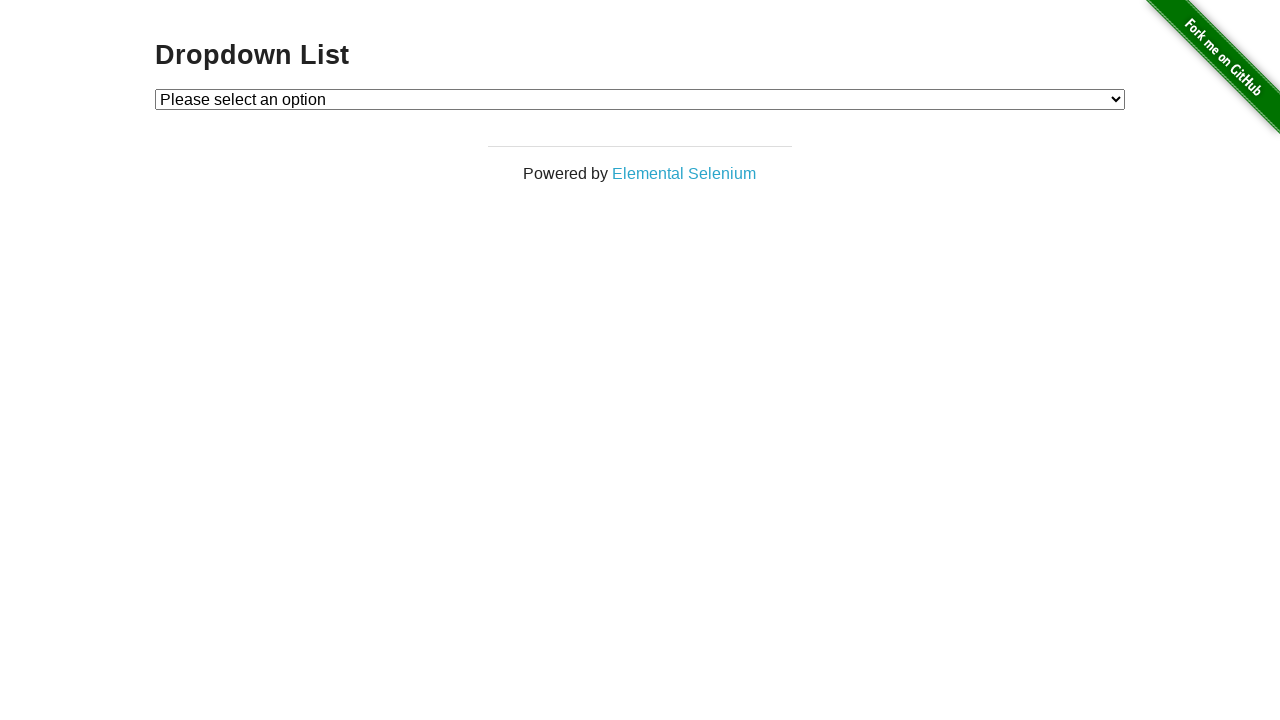

Selected Option 2 by visible text on #dropdown
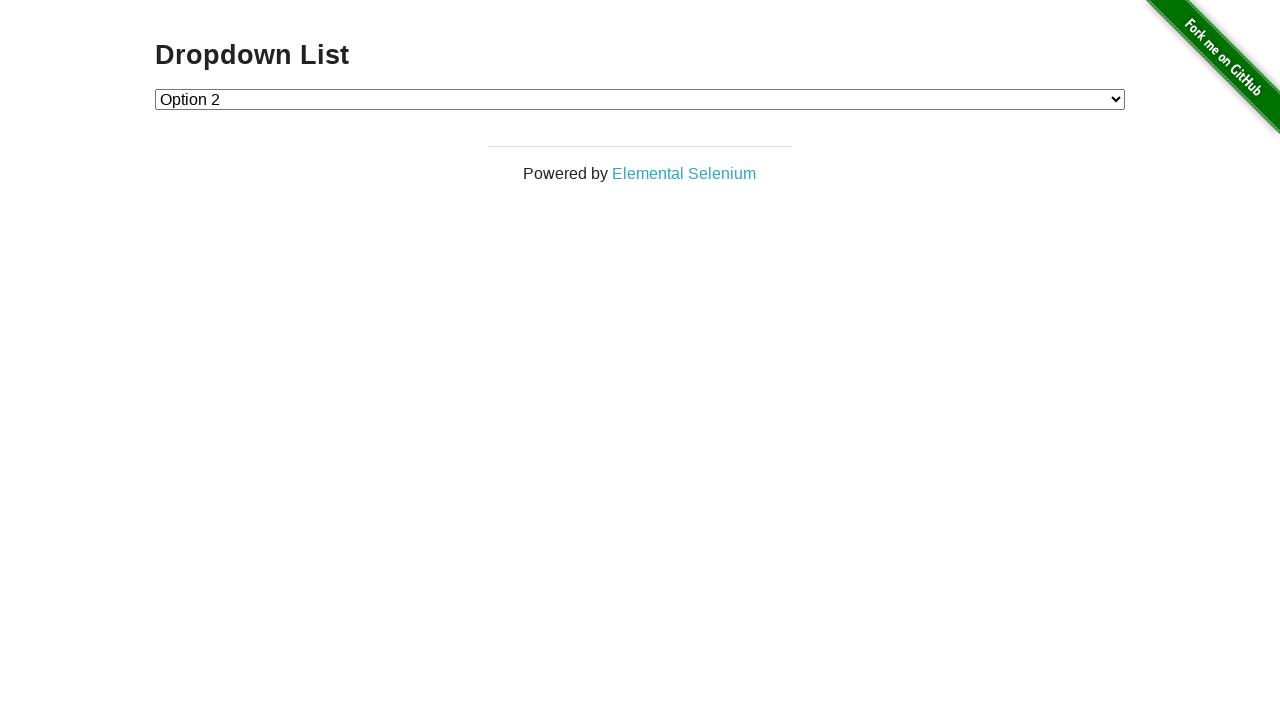

Selected Option 1 by value on #dropdown
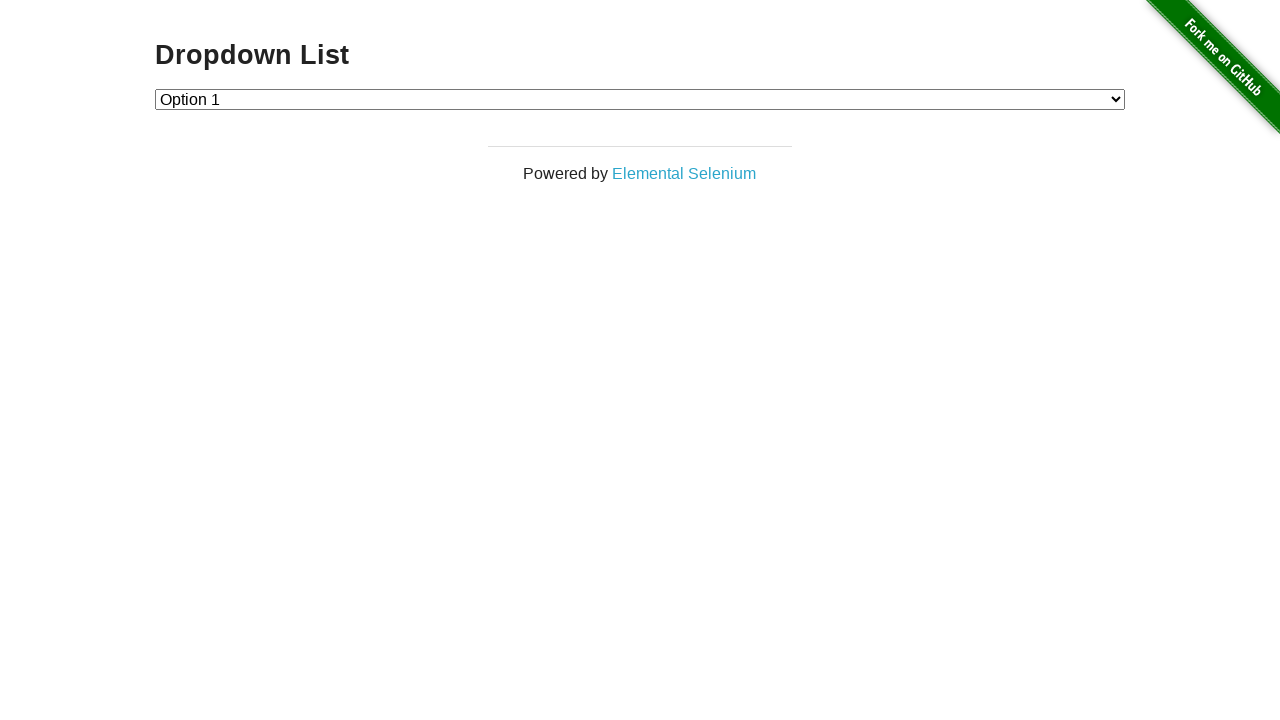

Located dropdown element
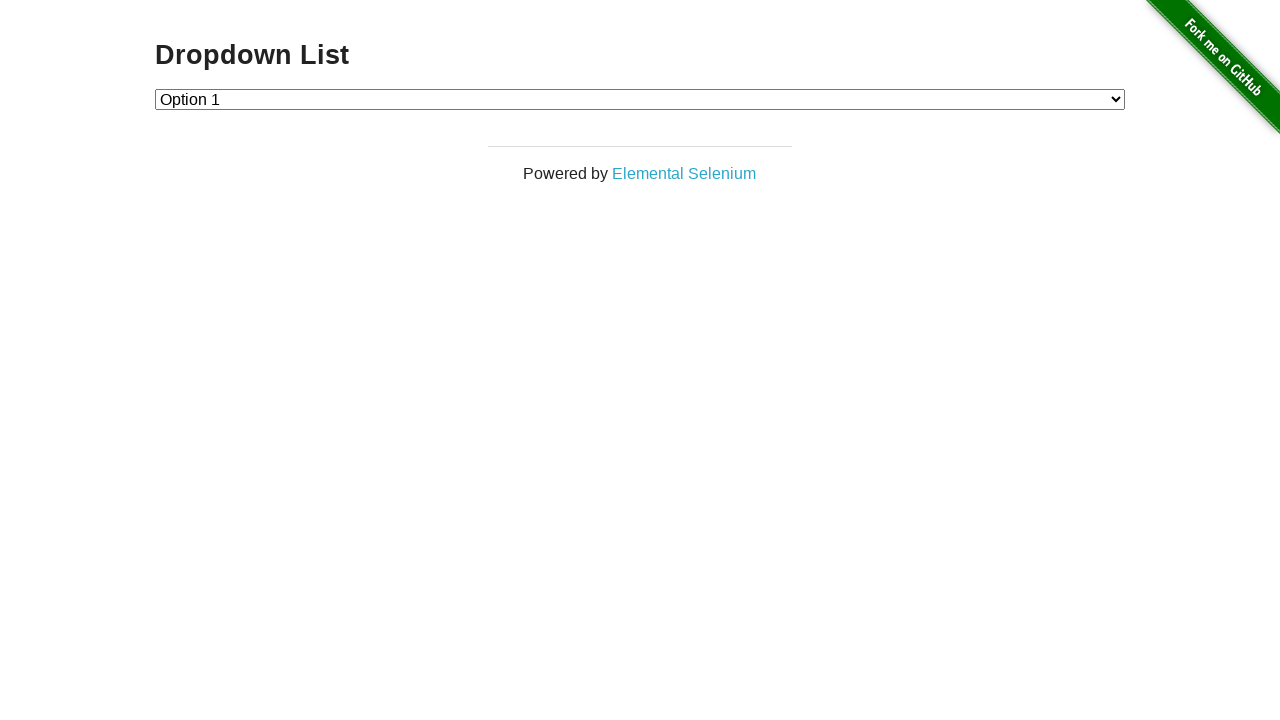

Retrieved all dropdown options
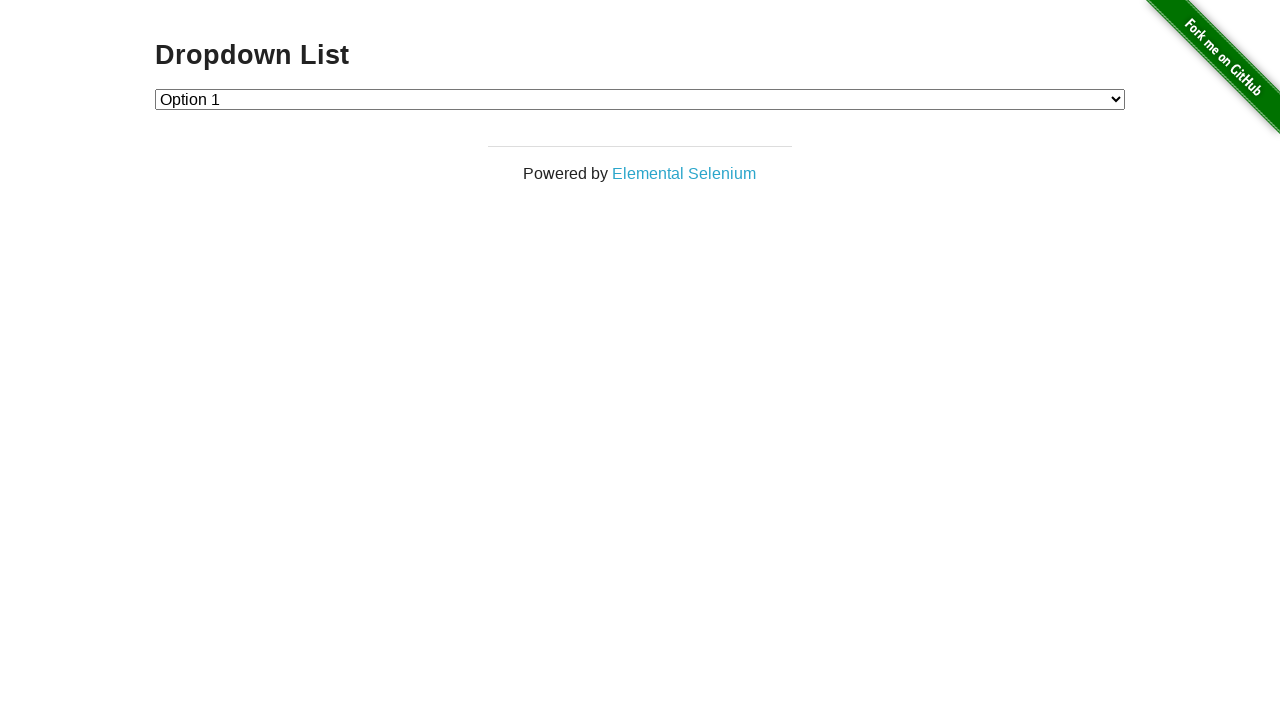

Retrieved option text: Please select an option
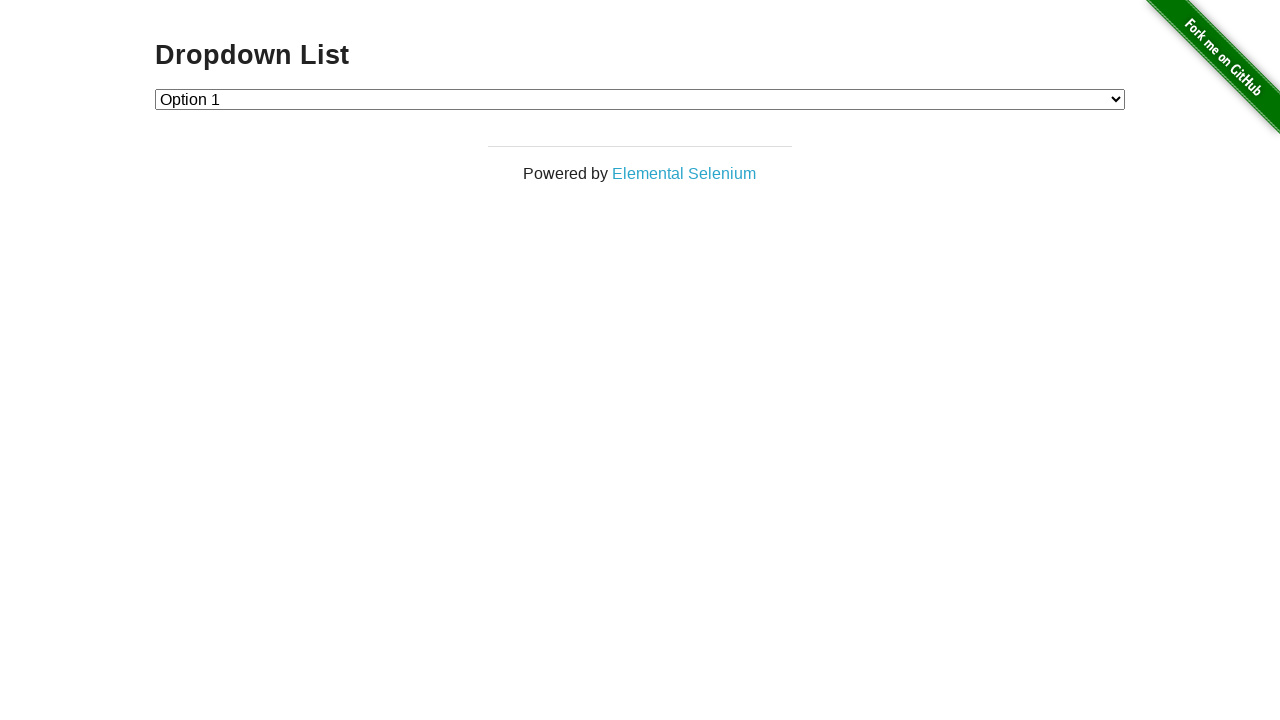

Retrieved option value: 
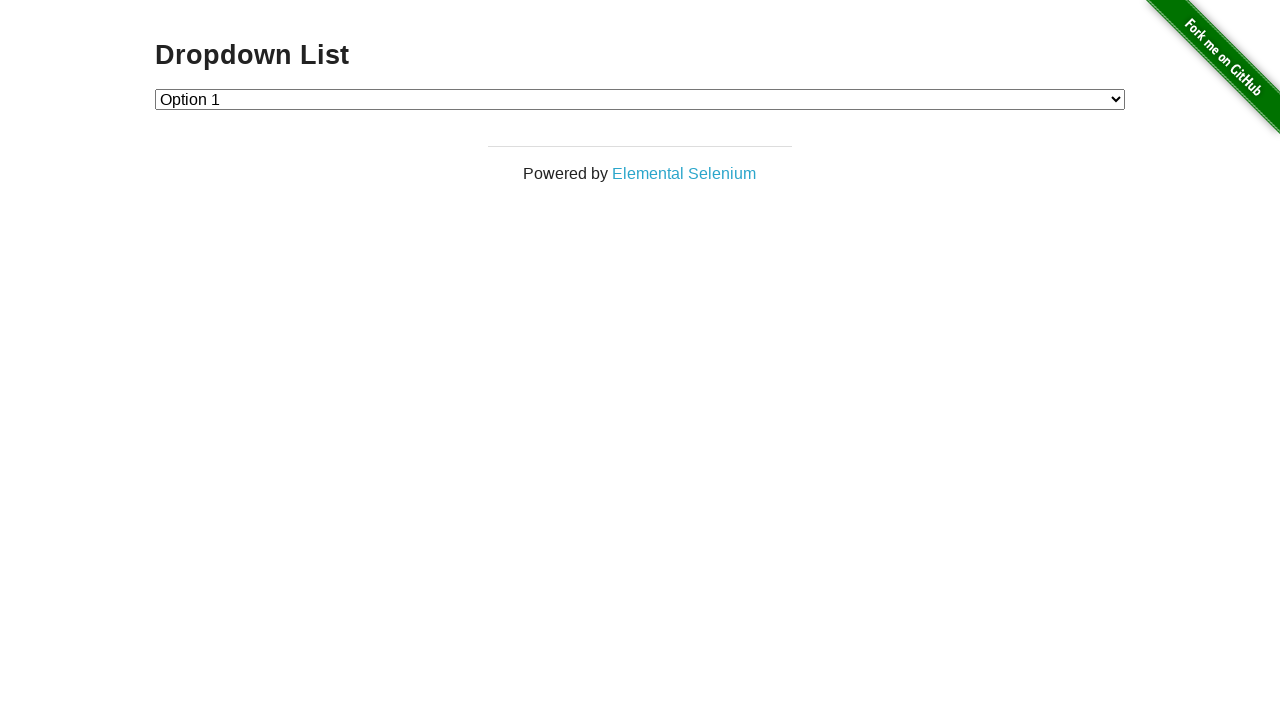

Retrieved option text: Option 1
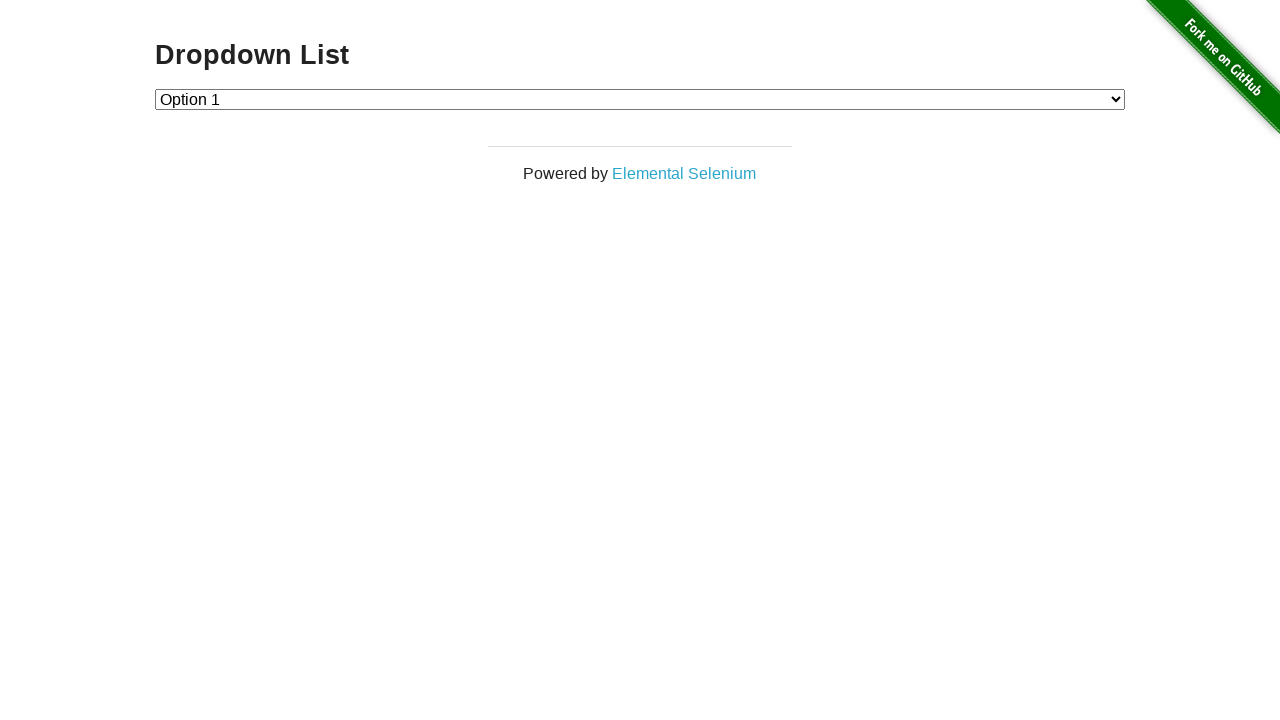

Retrieved option value: 1
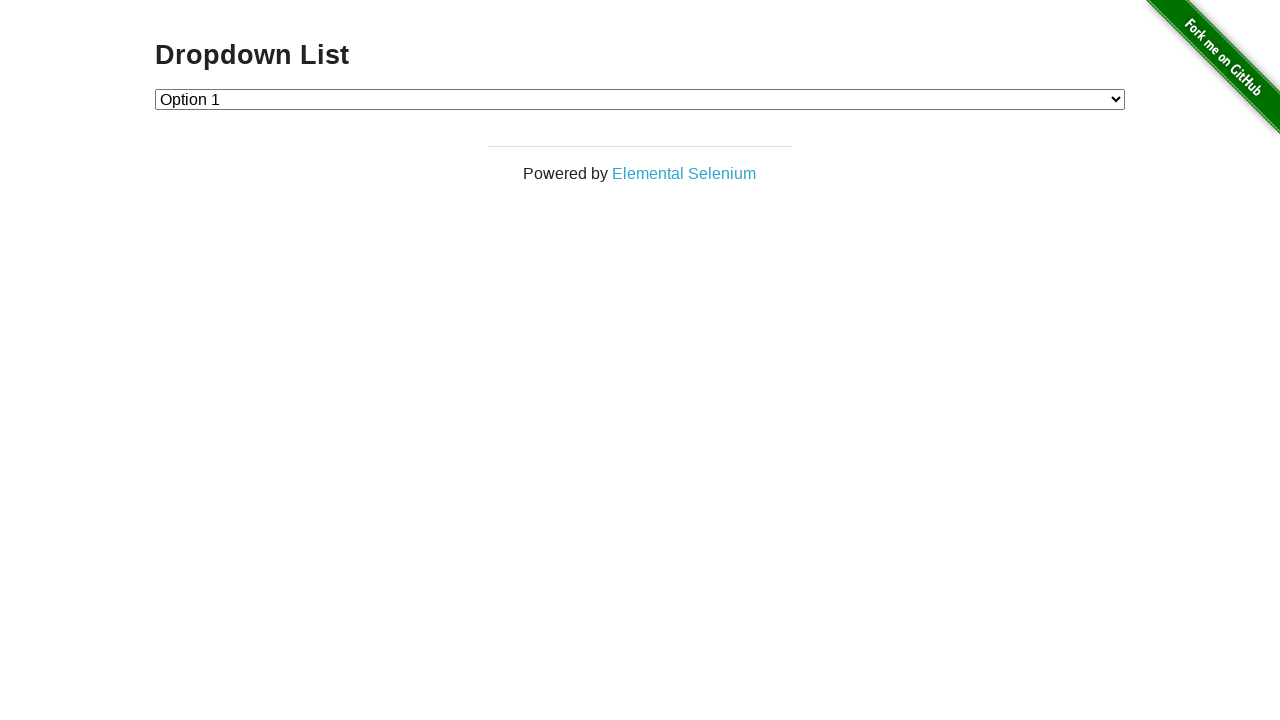

Retrieved option text: Option 2
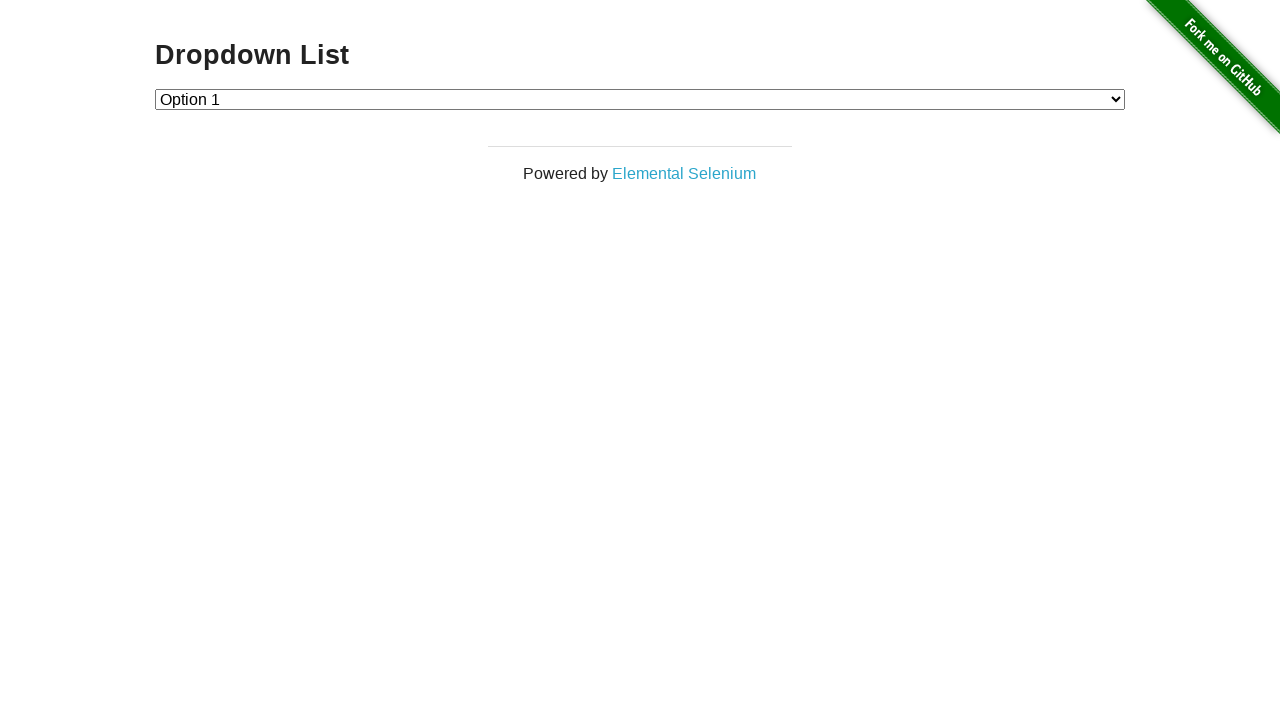

Retrieved option value: 2
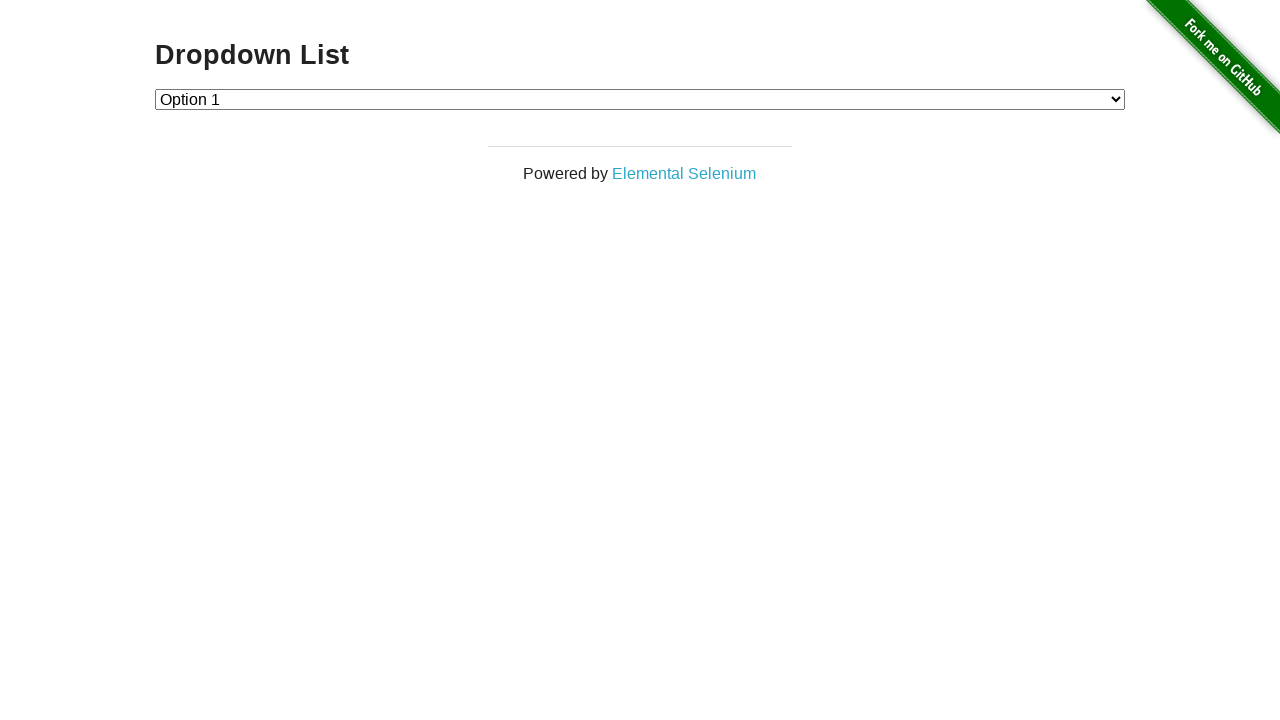

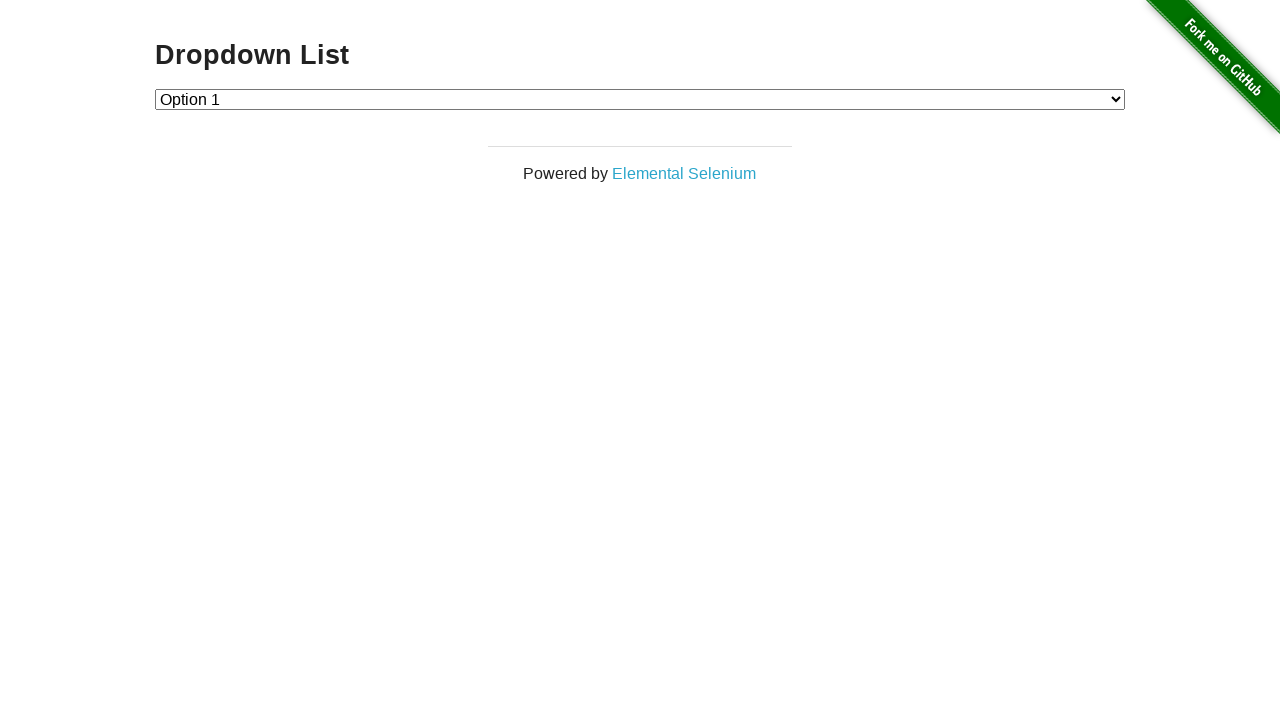